Tests click and hold selection by dragging from element 1 to element 15 to select multiple items in a grid pattern

Starting URL: https://automationfc.github.io/jquery-selectable/

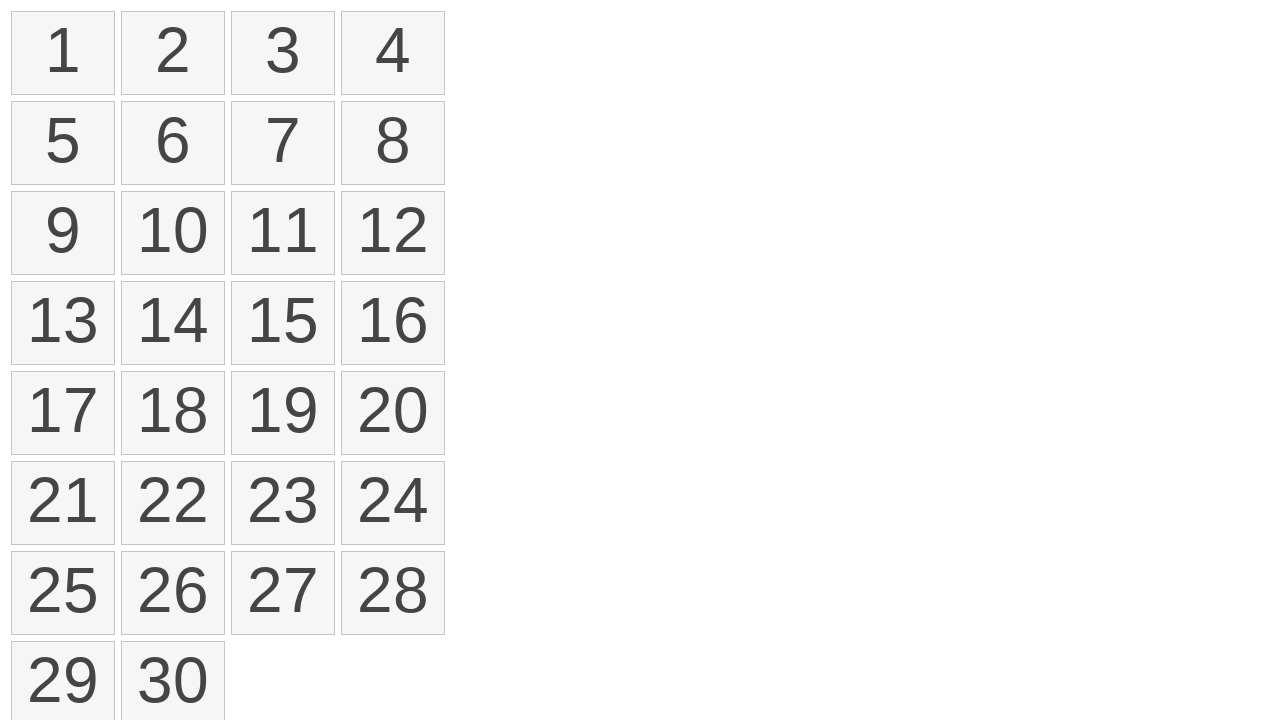

Waited for selectable items to load
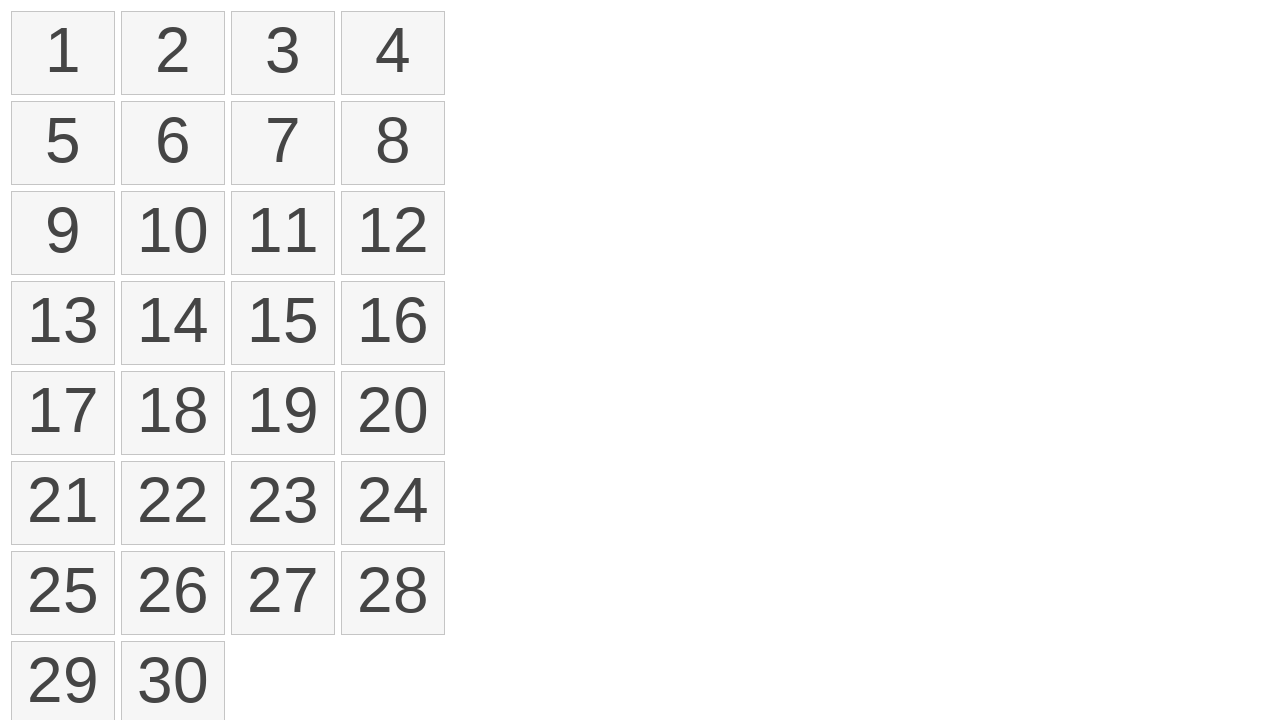

Located all selectable number elements
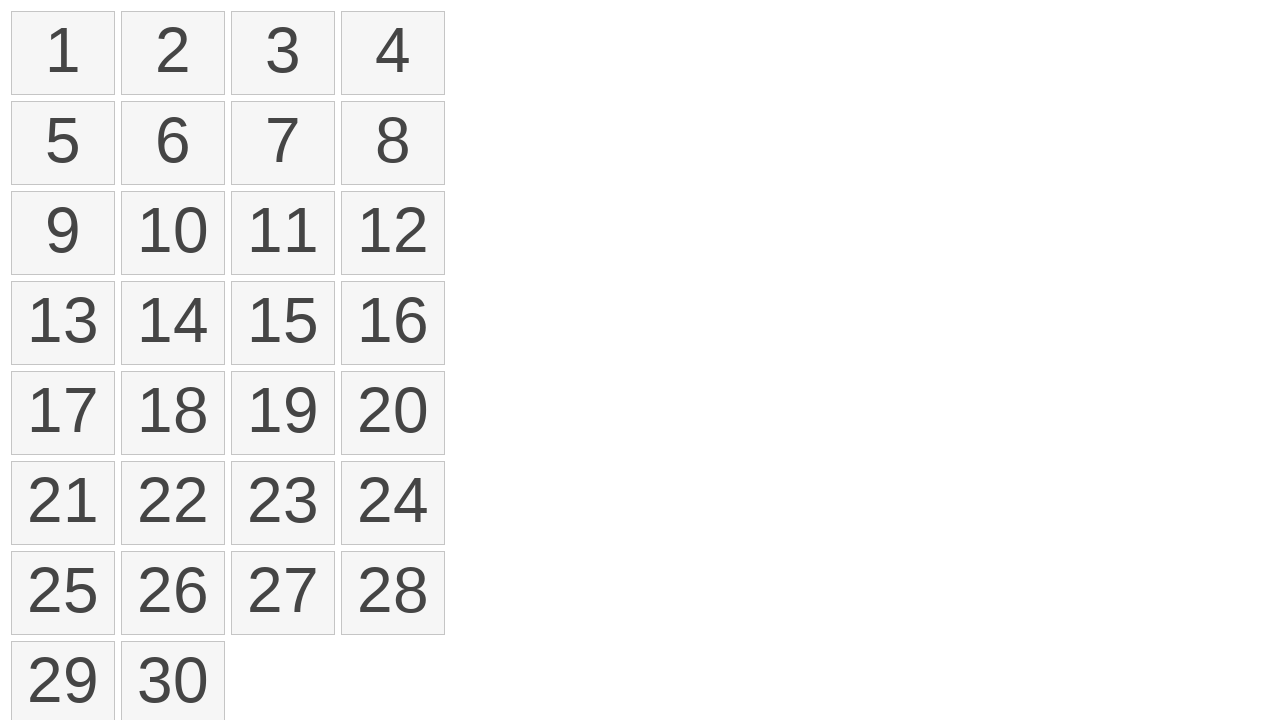

Retrieved bounding box for first element
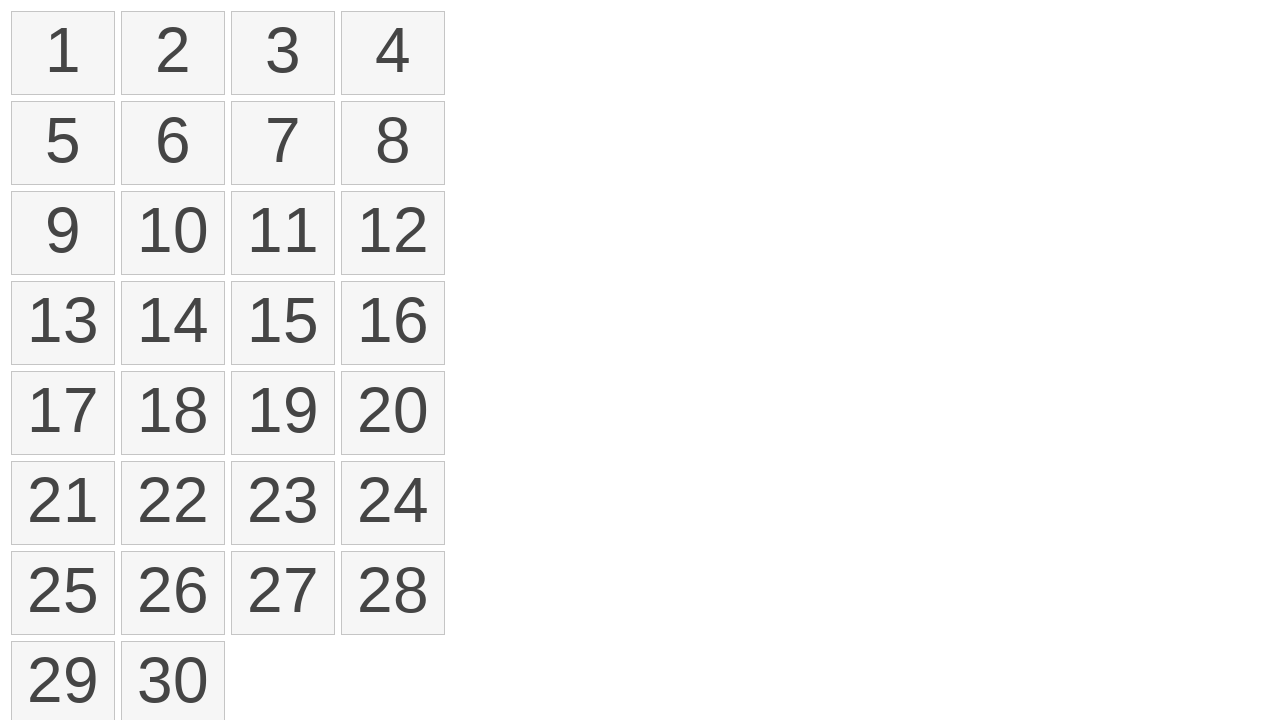

Retrieved bounding box for 15th element
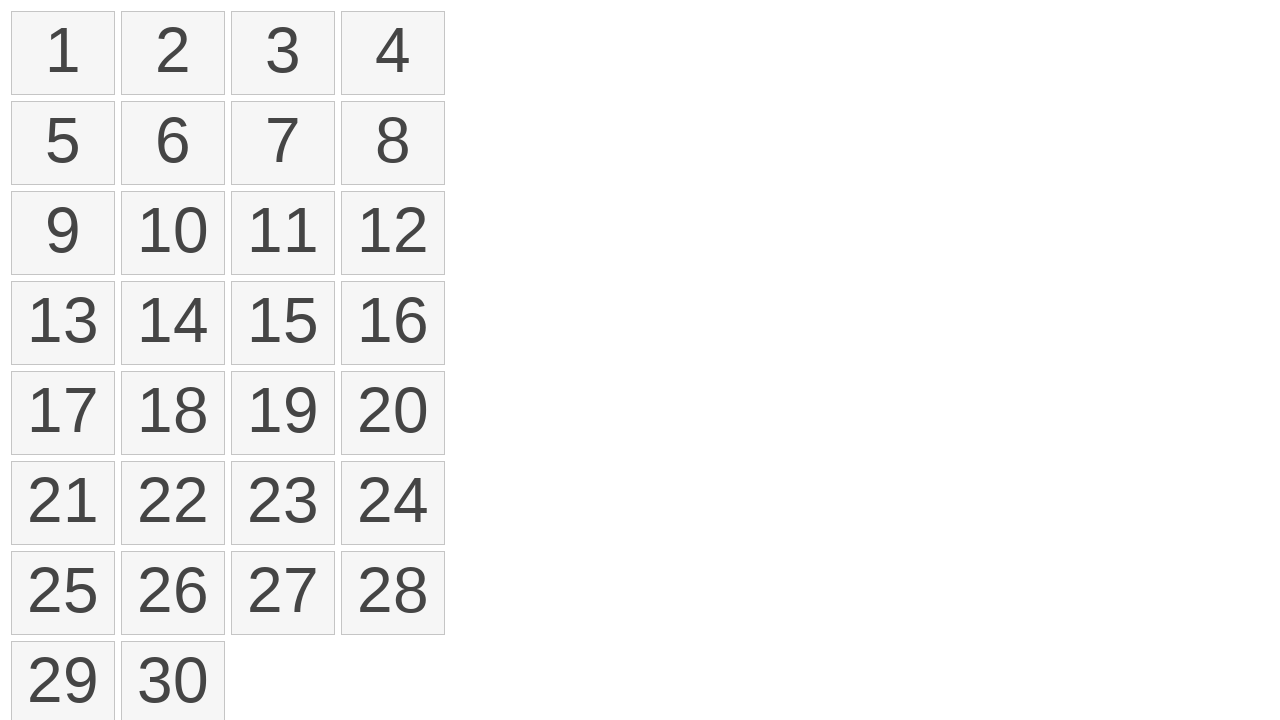

Moved mouse to center of first element at (63, 53)
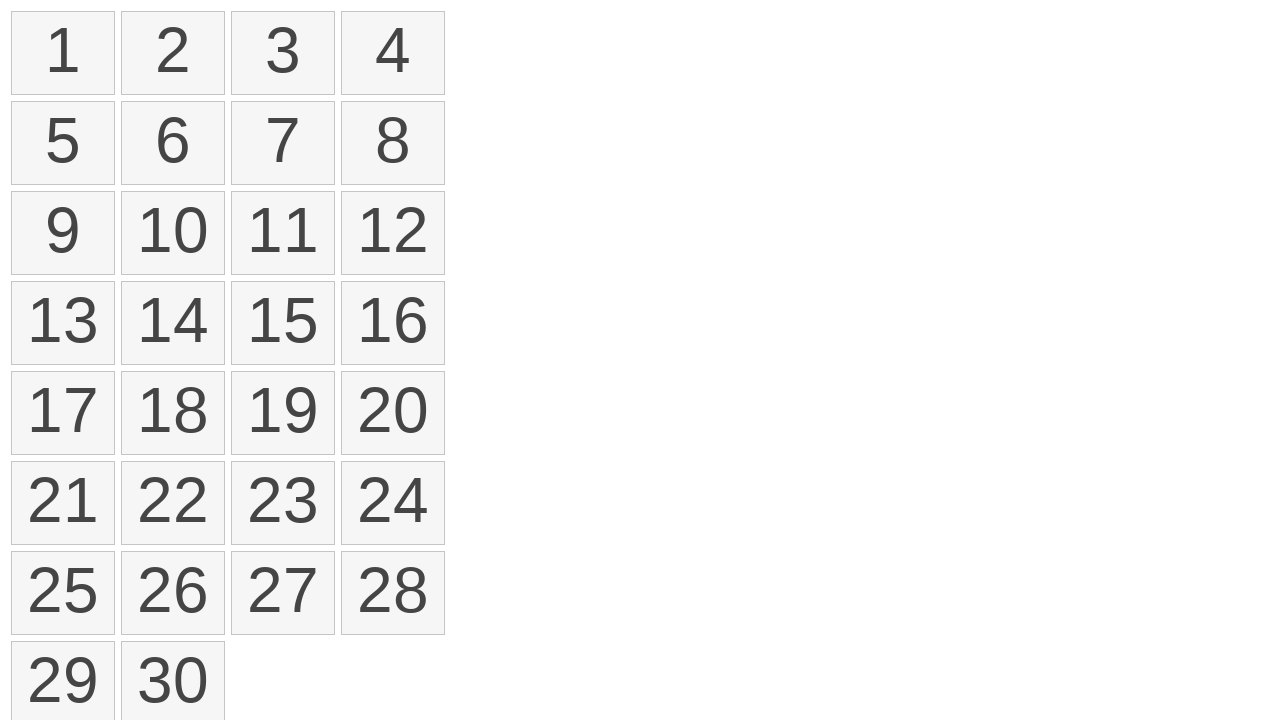

Pressed mouse button down at first element at (63, 53)
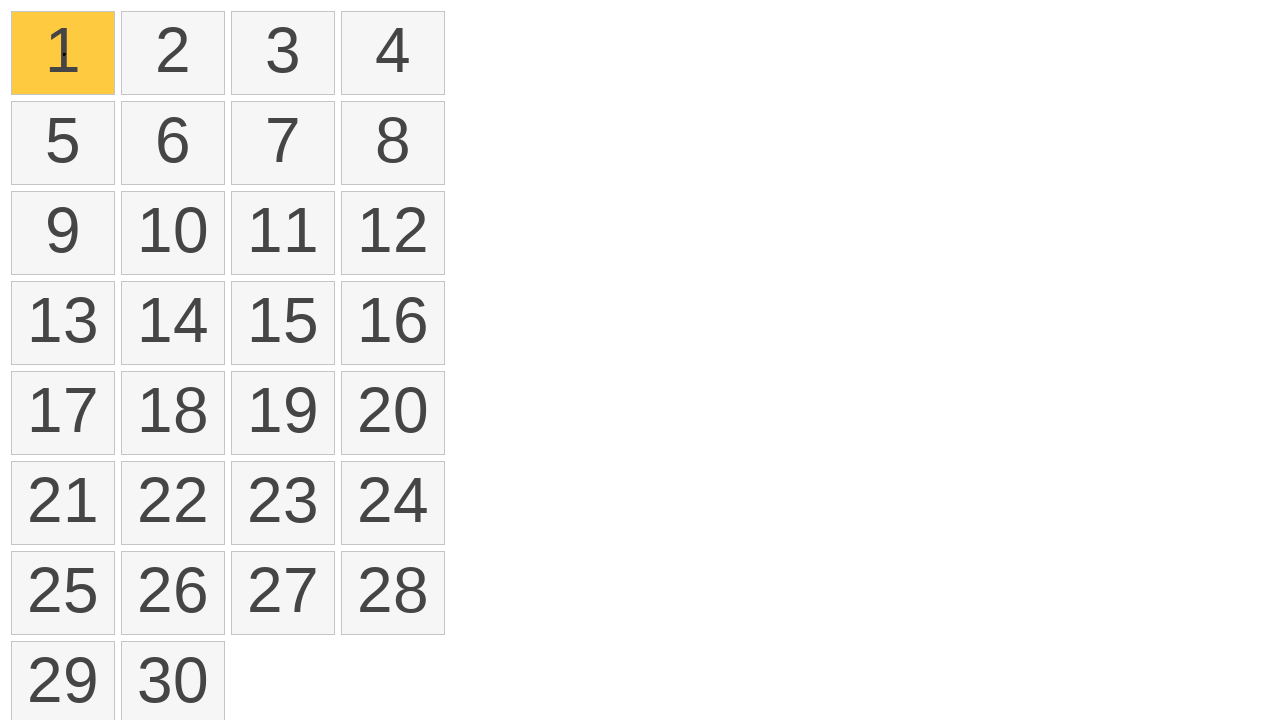

Dragged mouse to center of 15th element at (283, 323)
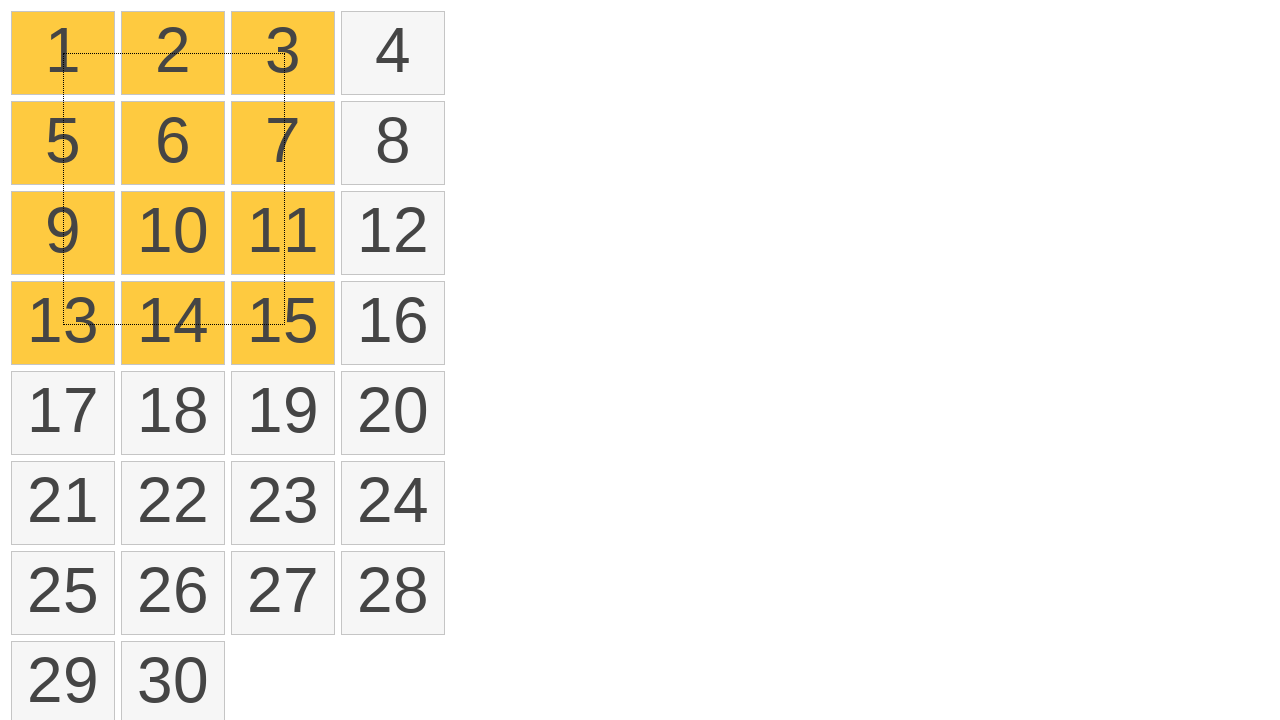

Released mouse button to complete drag selection at (283, 323)
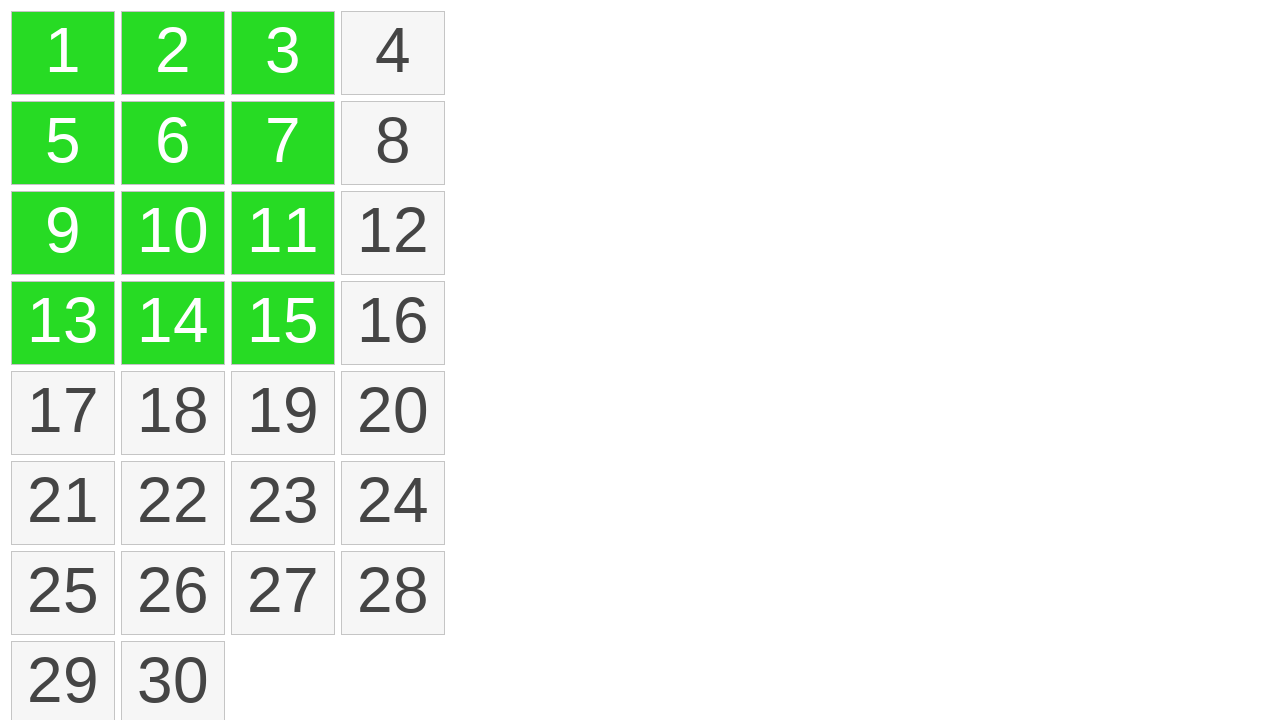

Located all selected items
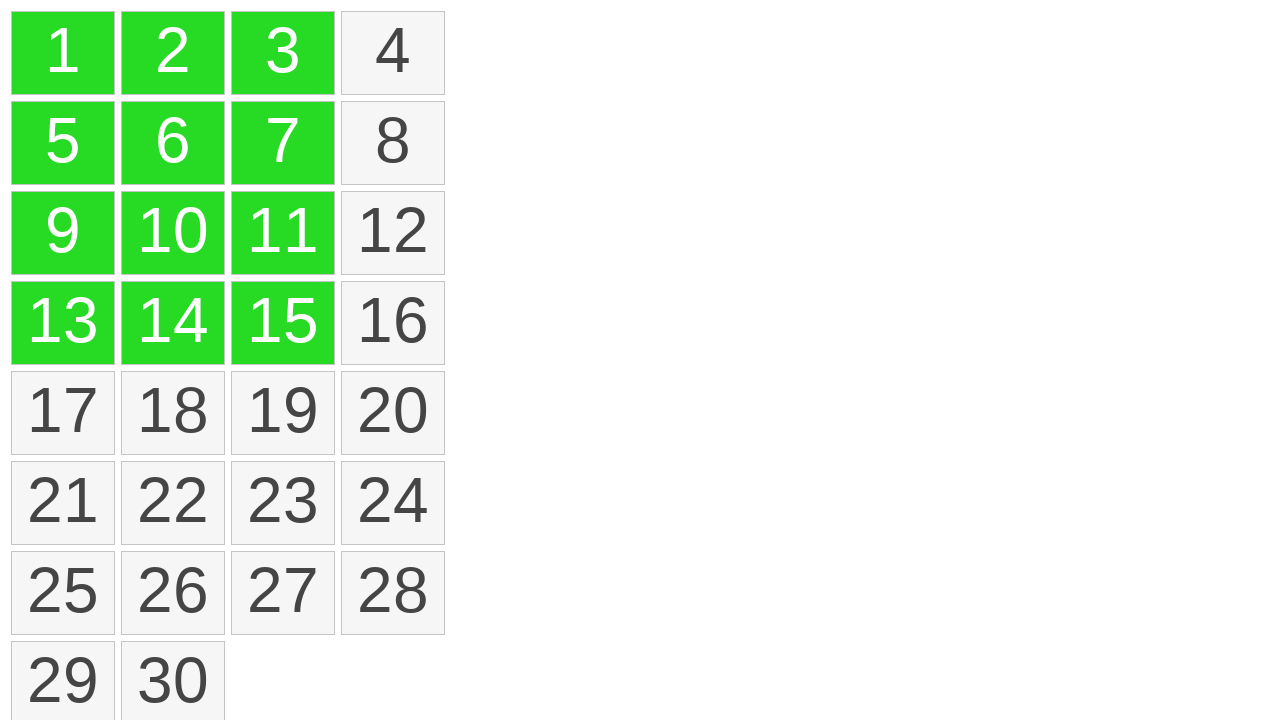

Verified that exactly 12 items are selected
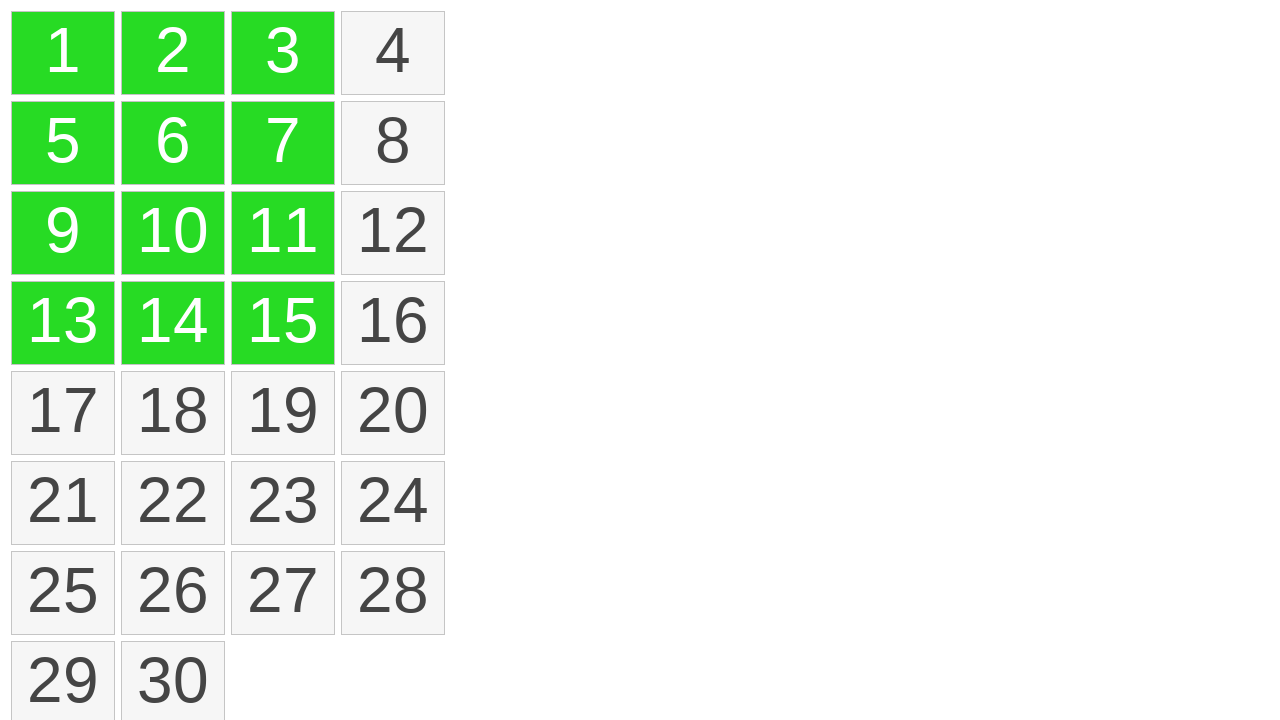

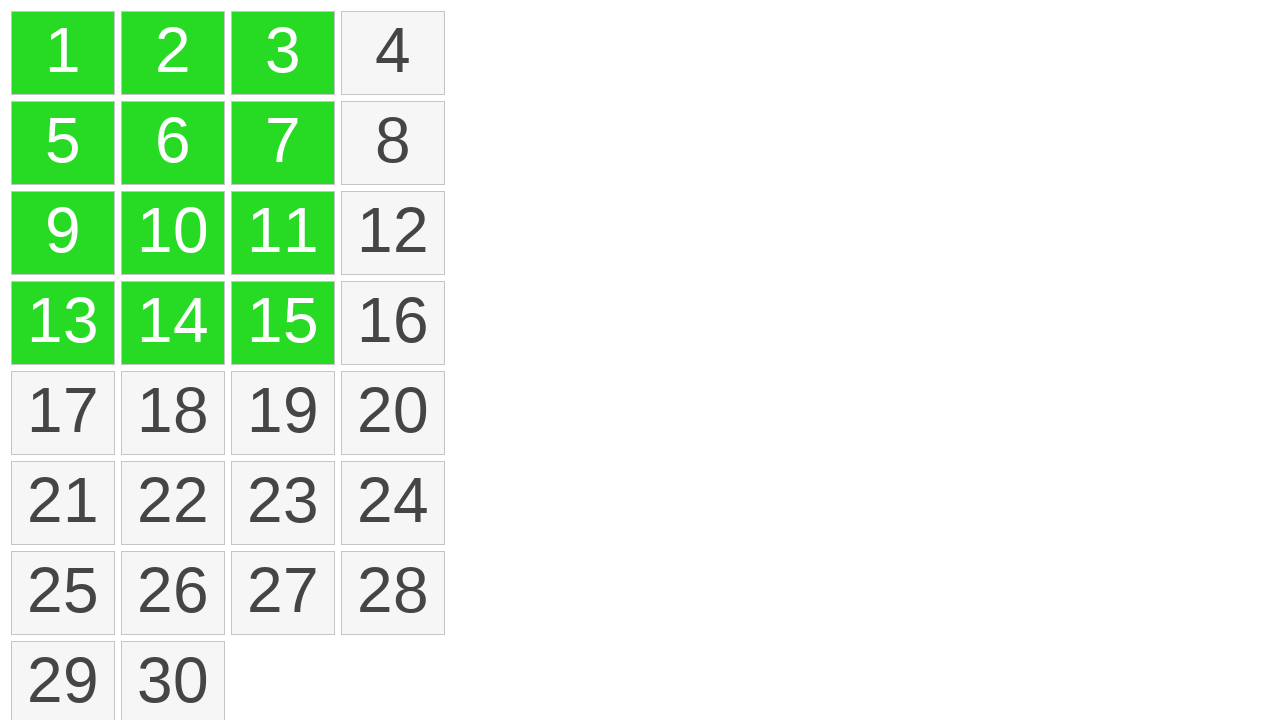